Tests explicit wait by clicking a reveal button, waiting for an element to become visible, then typing into it

Starting URL: https://www.selenium.dev/selenium/web/dynamic.html

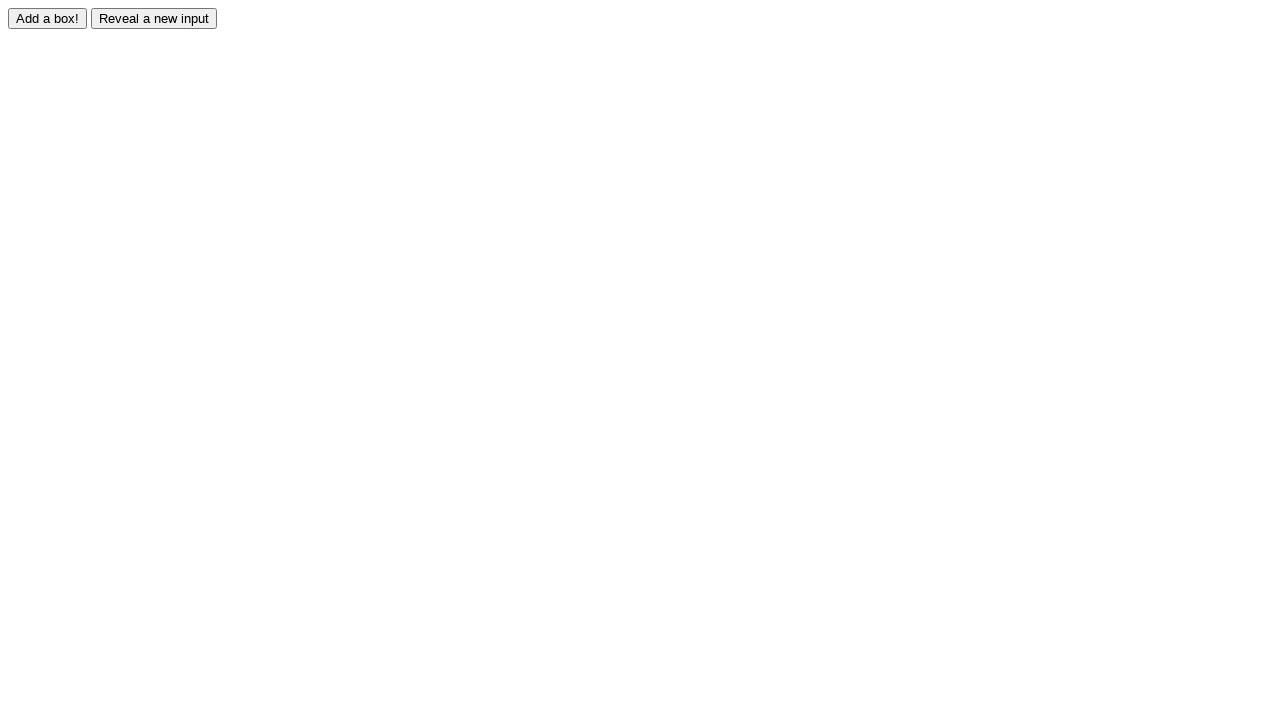

Clicked reveal button to show hidden input at (154, 18) on #reveal
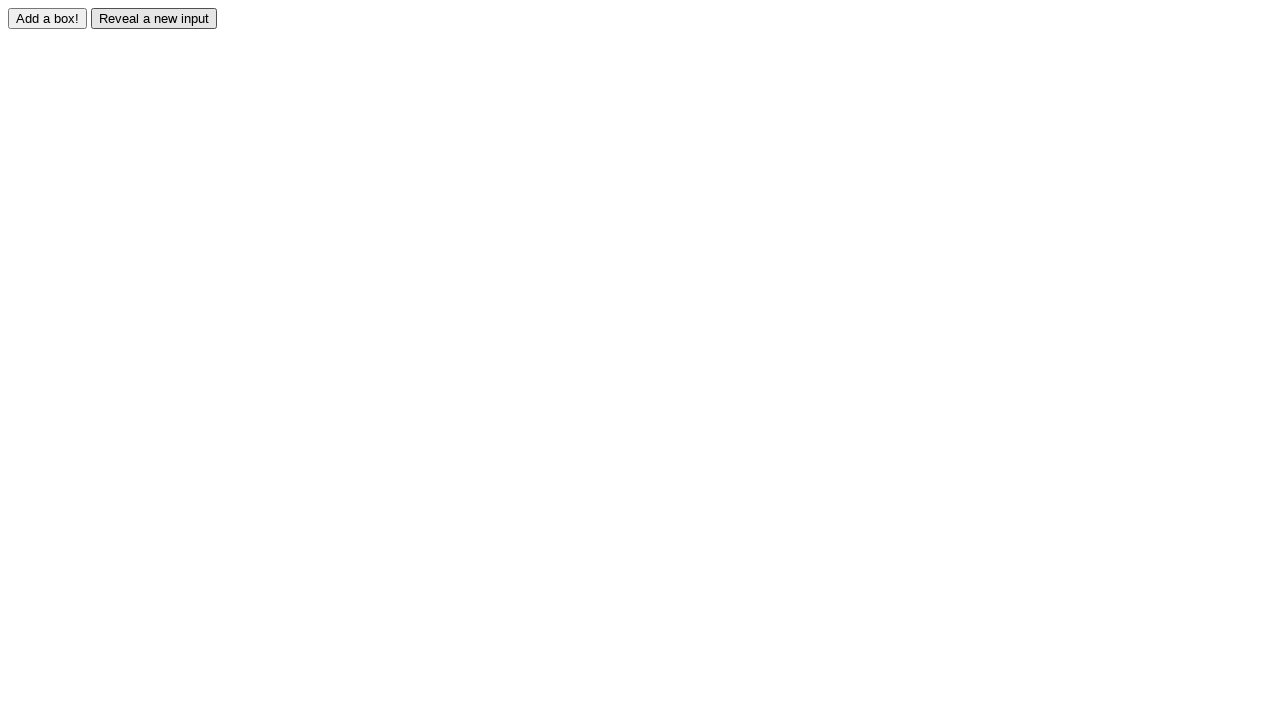

Waited for revealed input element to become visible
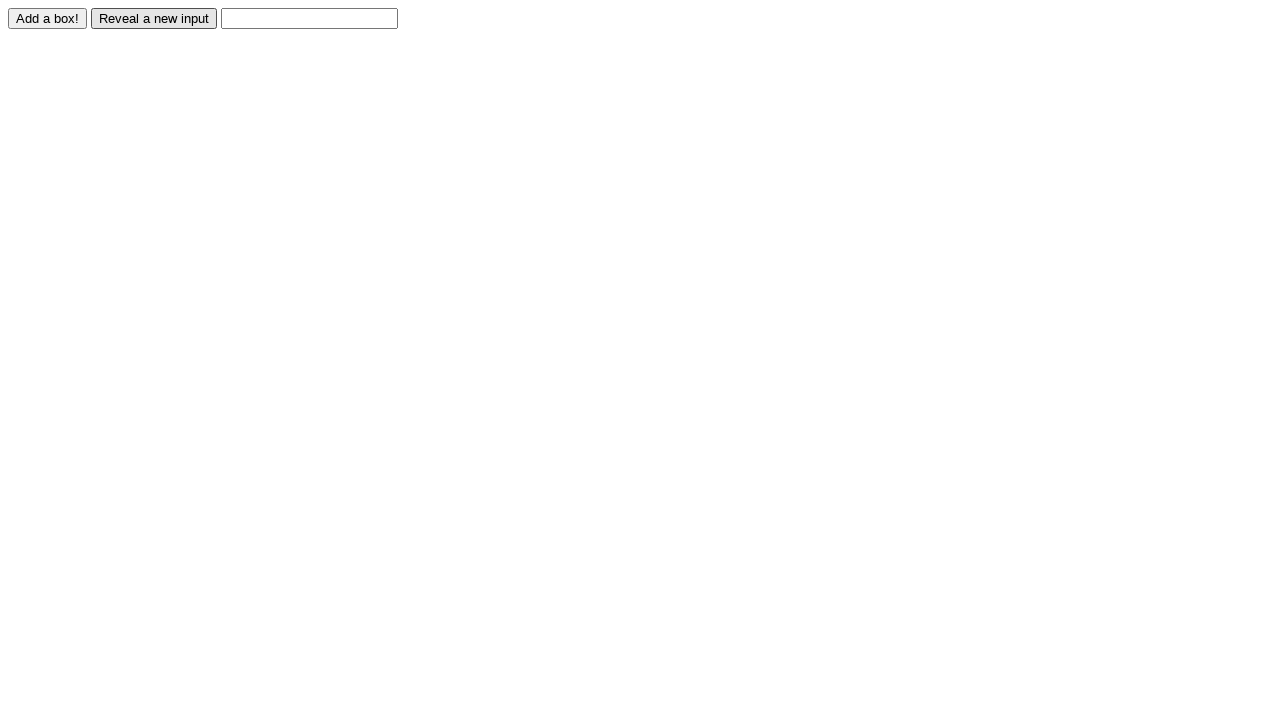

Filled revealed input field with 'Displayed' on #revealed
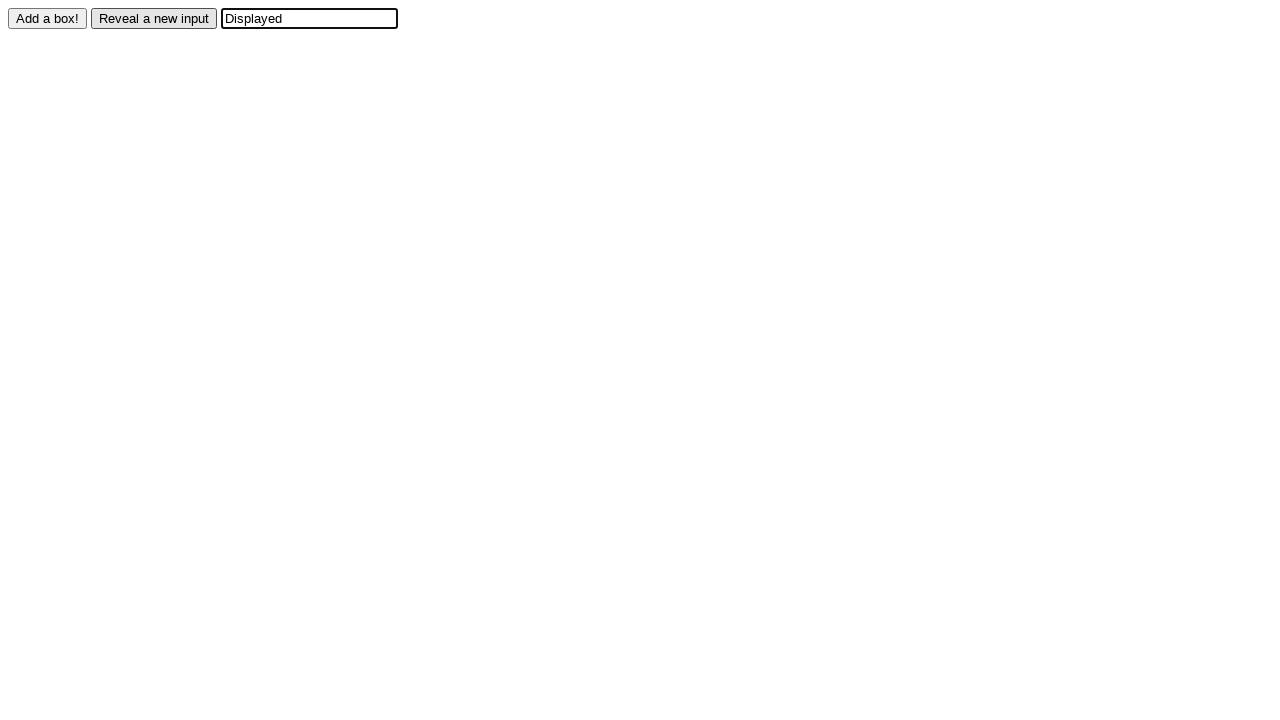

Verified that input field contains 'Displayed'
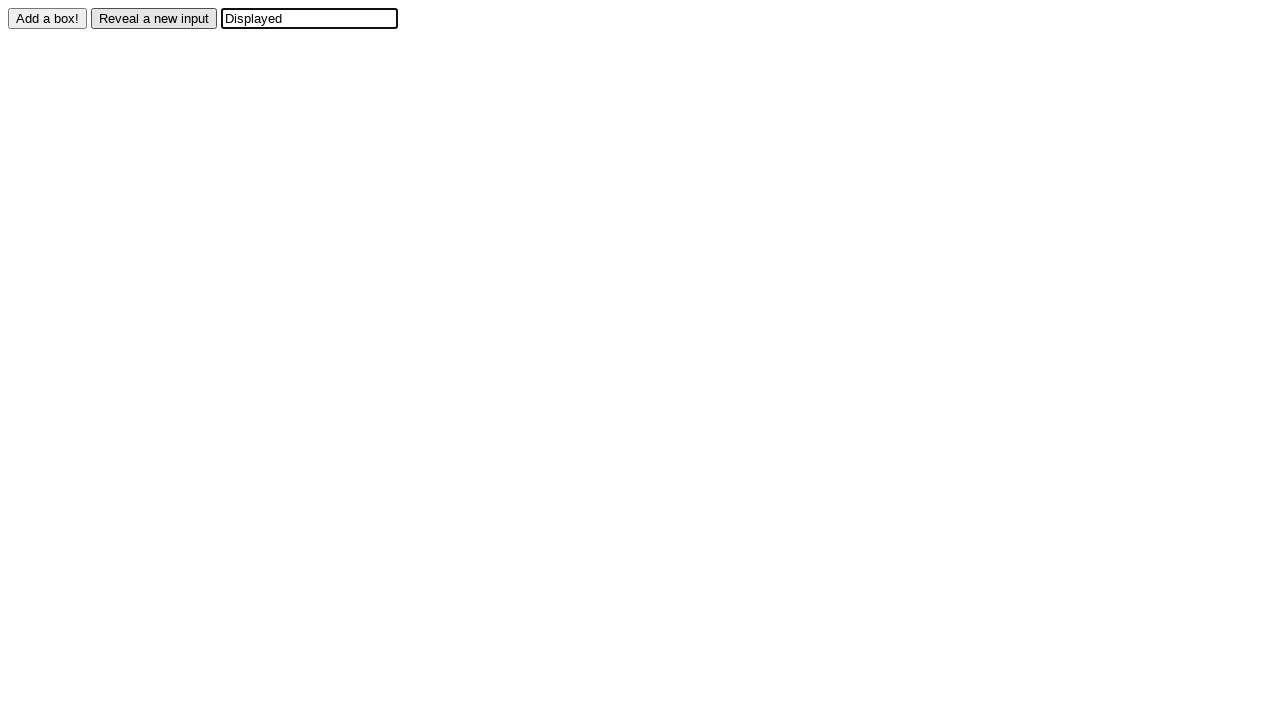

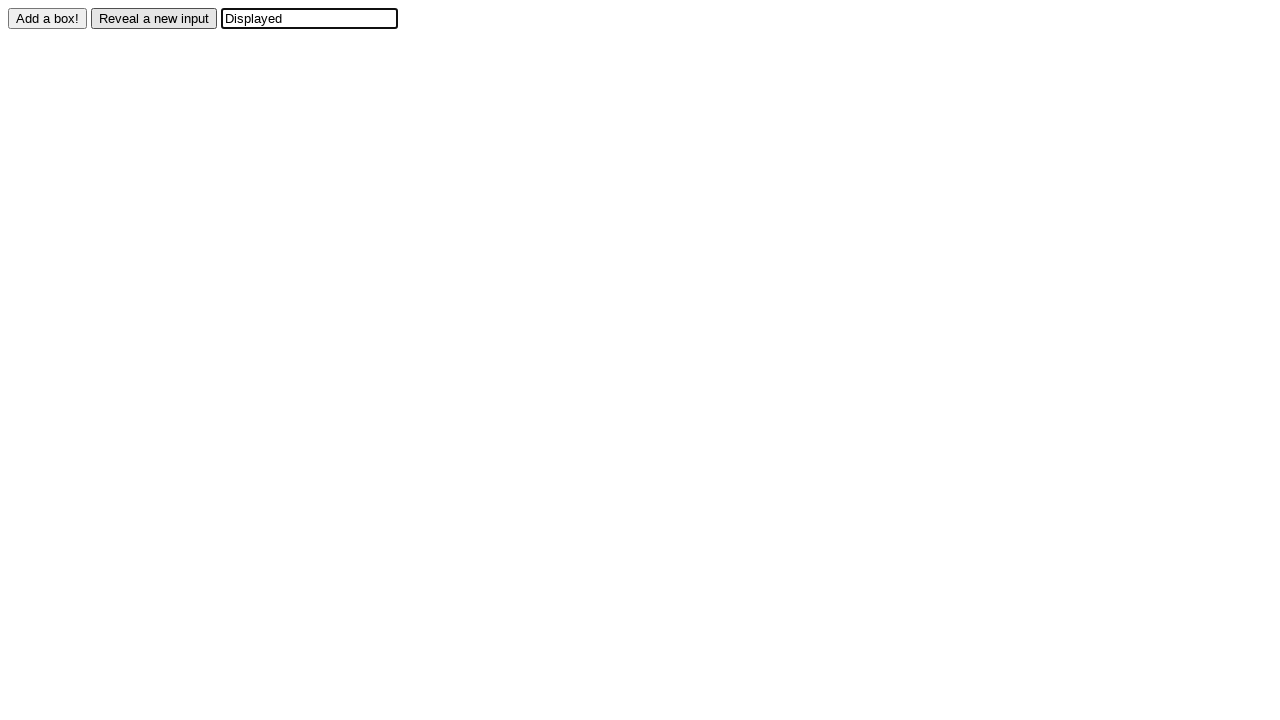